Tests iframe handling by switching to an iframe and clicking a button that triggers a JavaScript confirm dialog

Starting URL: https://www.w3schools.com/jsref/tryit.asp?filename=tryjsref_confirm

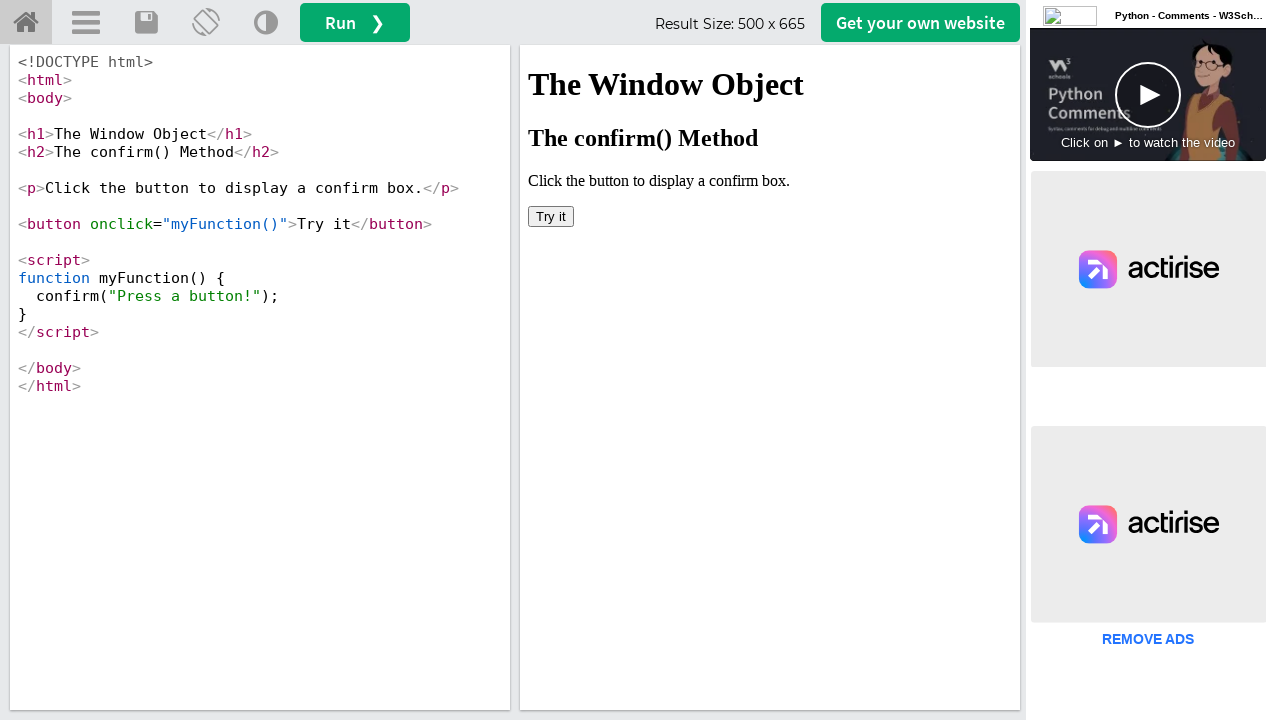

Located iframe with id 'iframeResult'
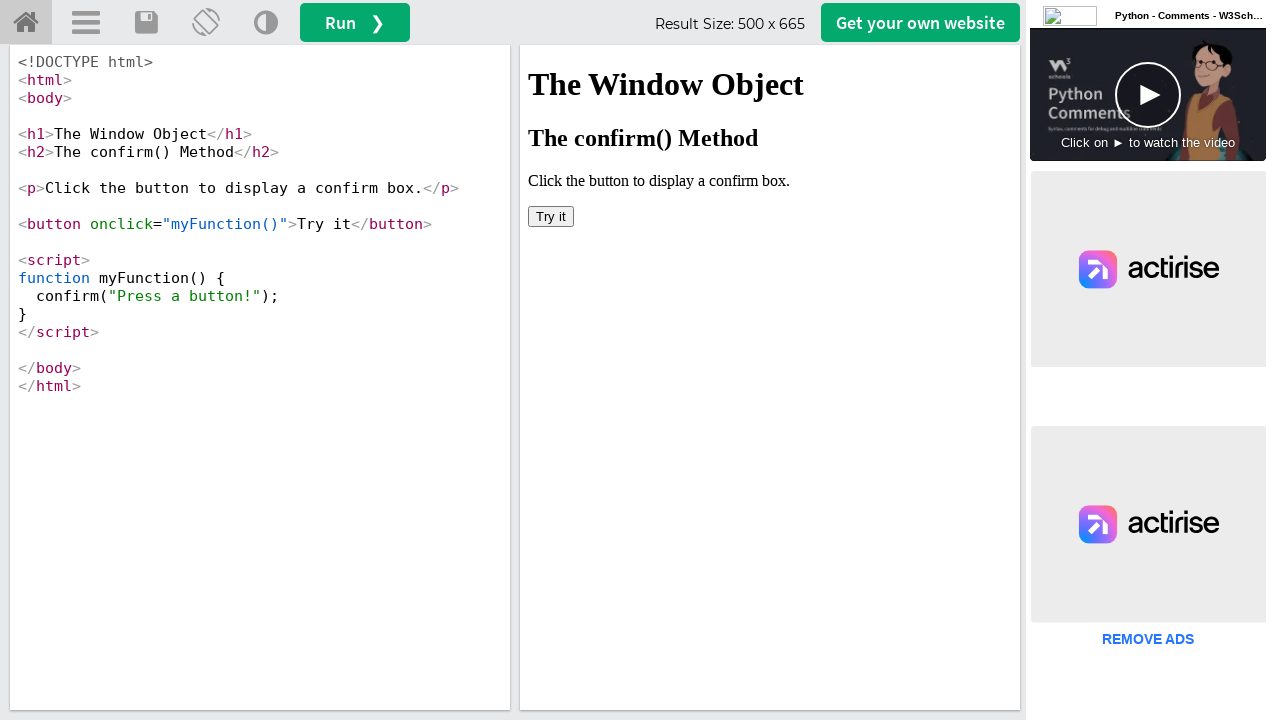

Clicked button in iframe that triggers JavaScript confirm dialog at (551, 216) on #iframeResult >> internal:control=enter-frame >> xpath=//button[@onclick='myFunc
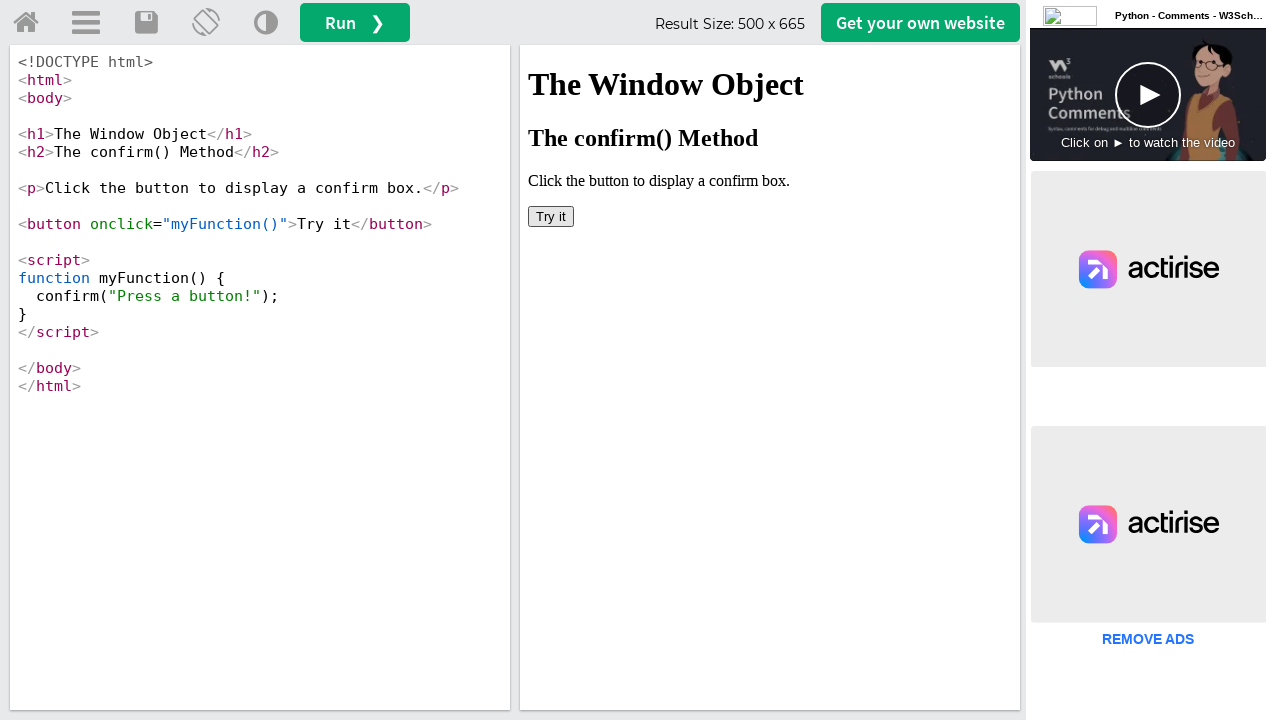

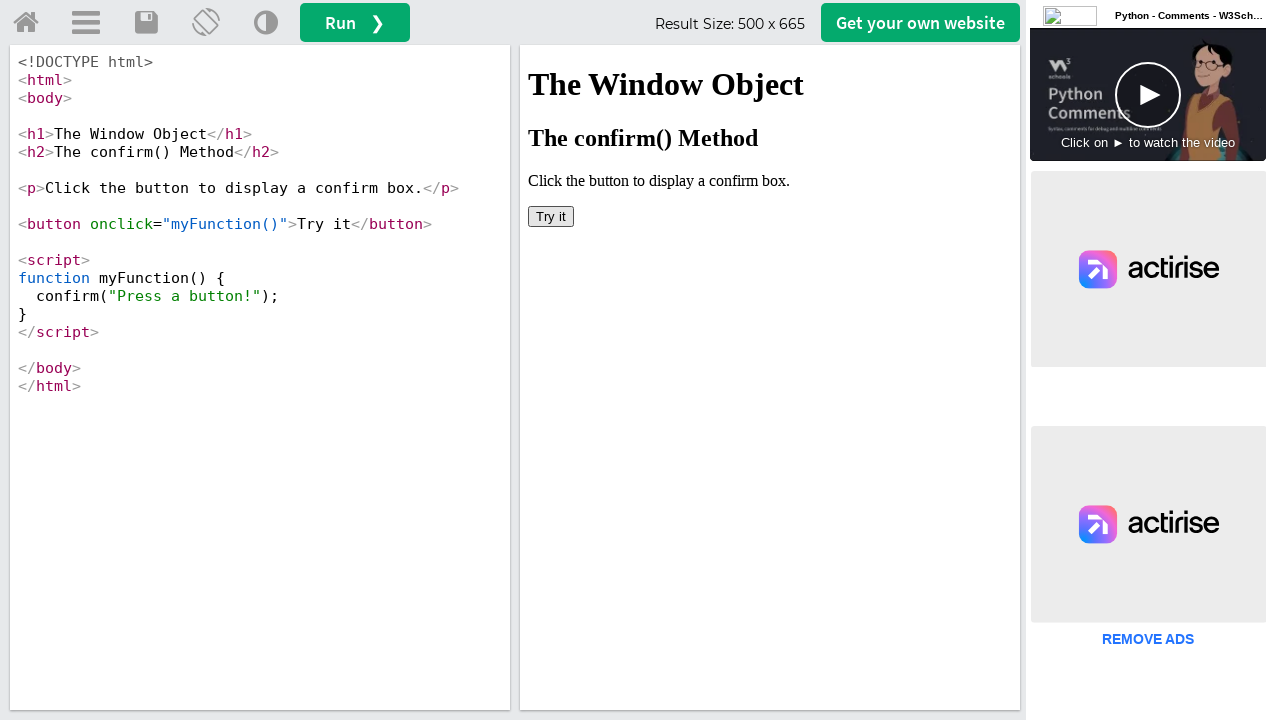